Navigates to the Tricentis website and clicks on an SVG element with height attribute of 25 (likely a logo or icon)

Starting URL: https://www.tricentis.com/

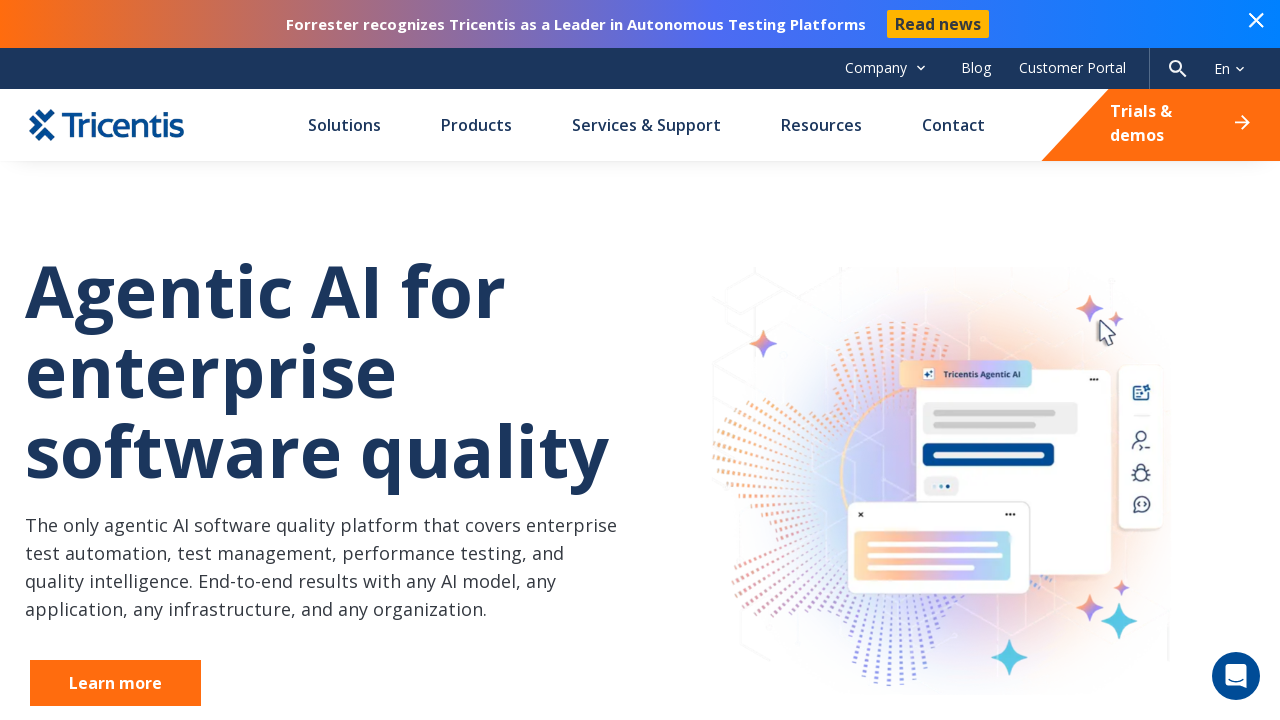

Navigated to Tricentis website
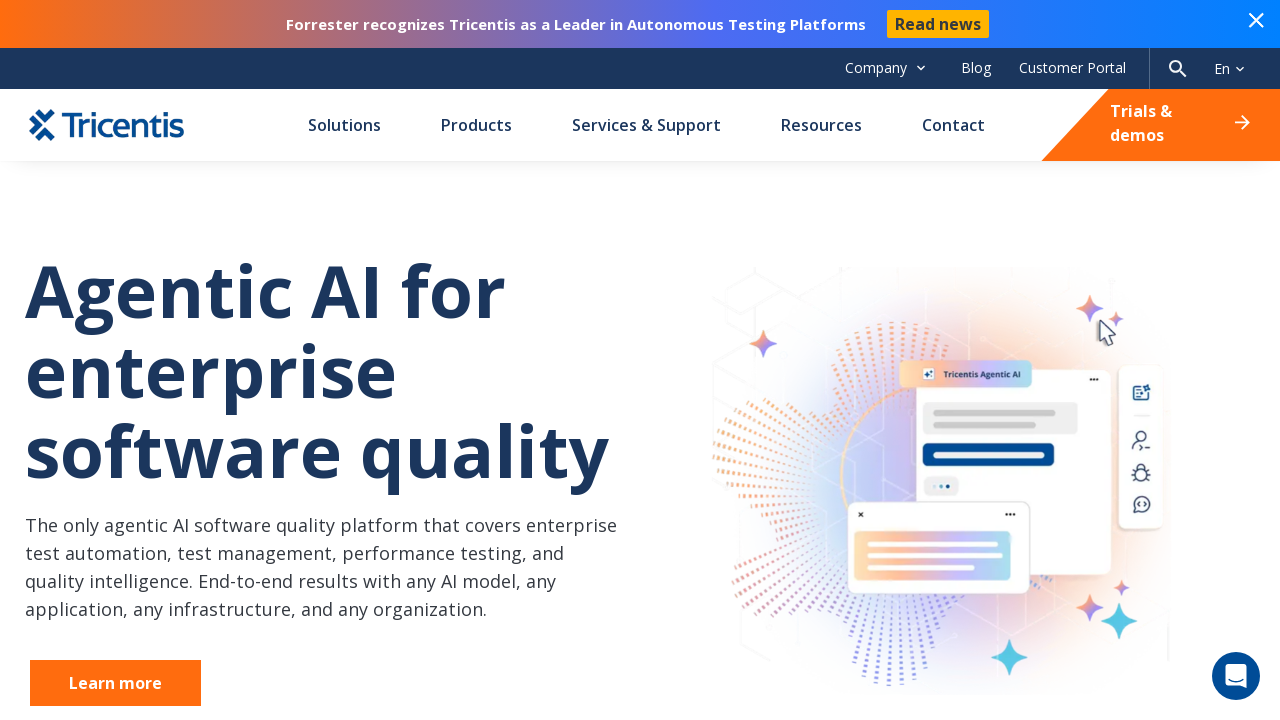

Clicked on SVG element with height attribute of 25 (logo or icon) at (1178, 68) on xpath=//*[local-name()='svg' and @height='25']
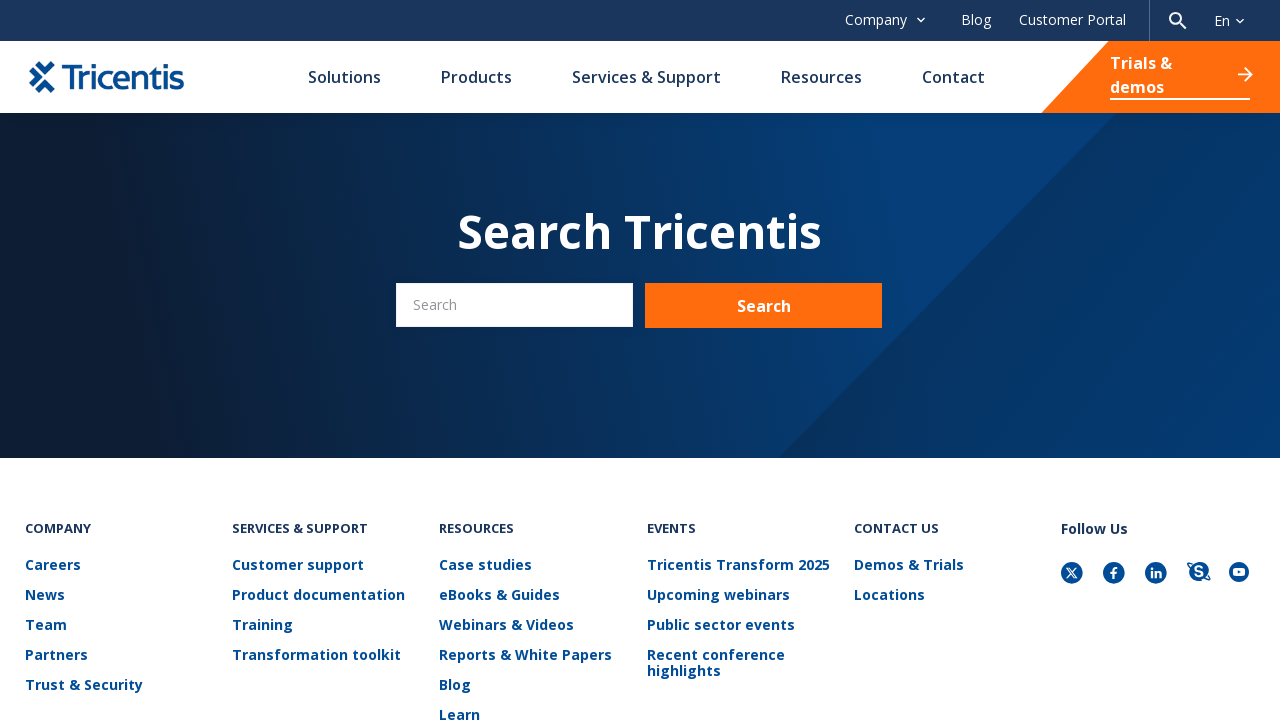

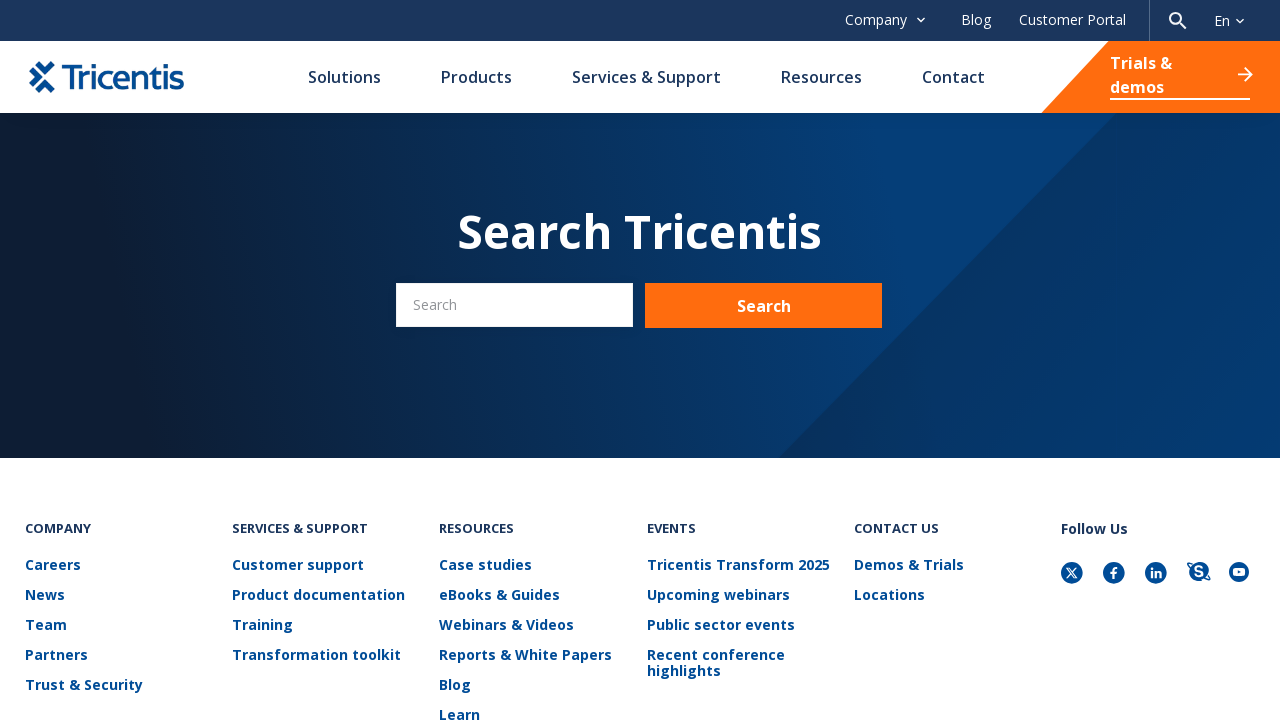